Tests the Python.org search functionality by entering 'pycon' as a search query and submitting the form using the Enter key.

Starting URL: https://www.python.org

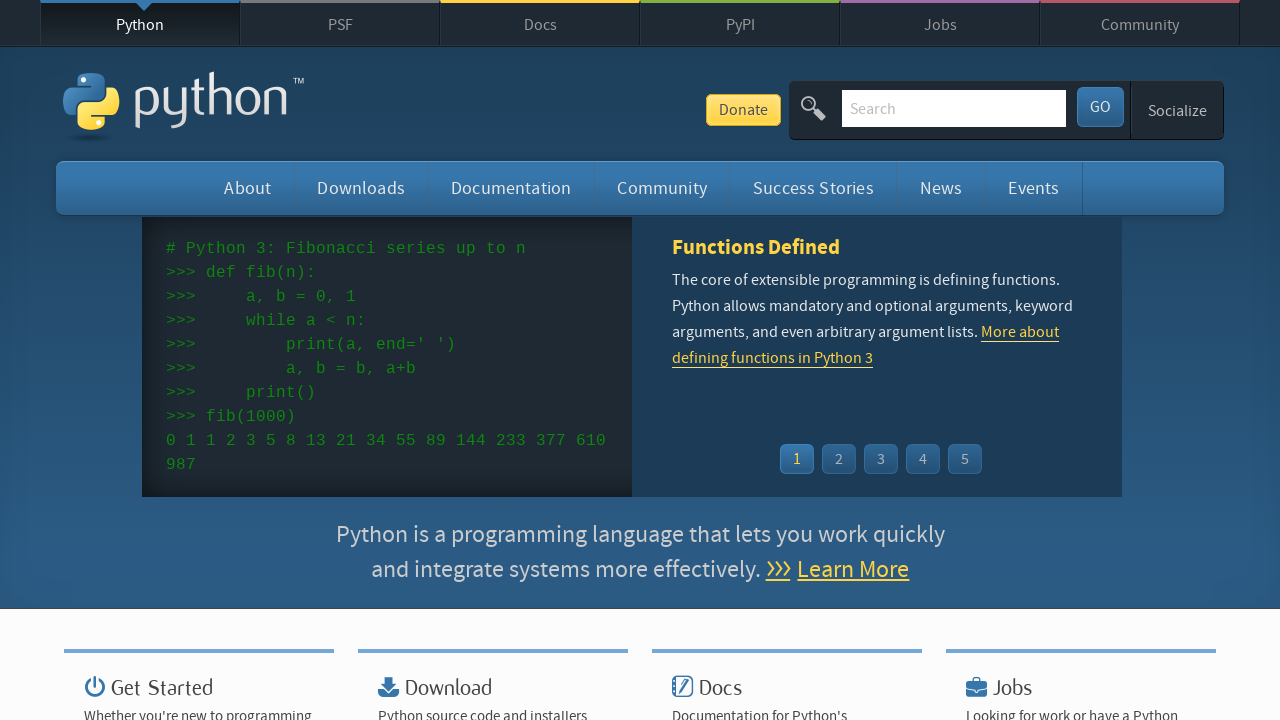

Filled search box with 'pycon' on input[name='q']
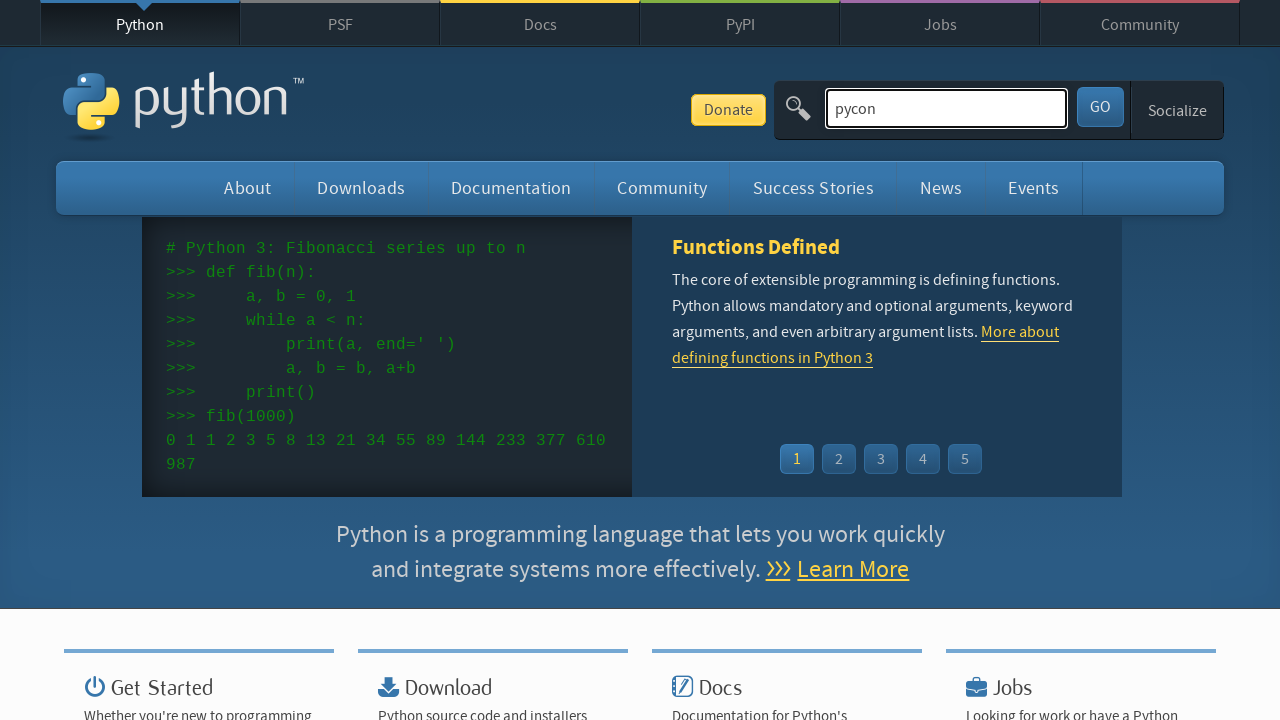

Pressed Enter to submit search query on input[name='q']
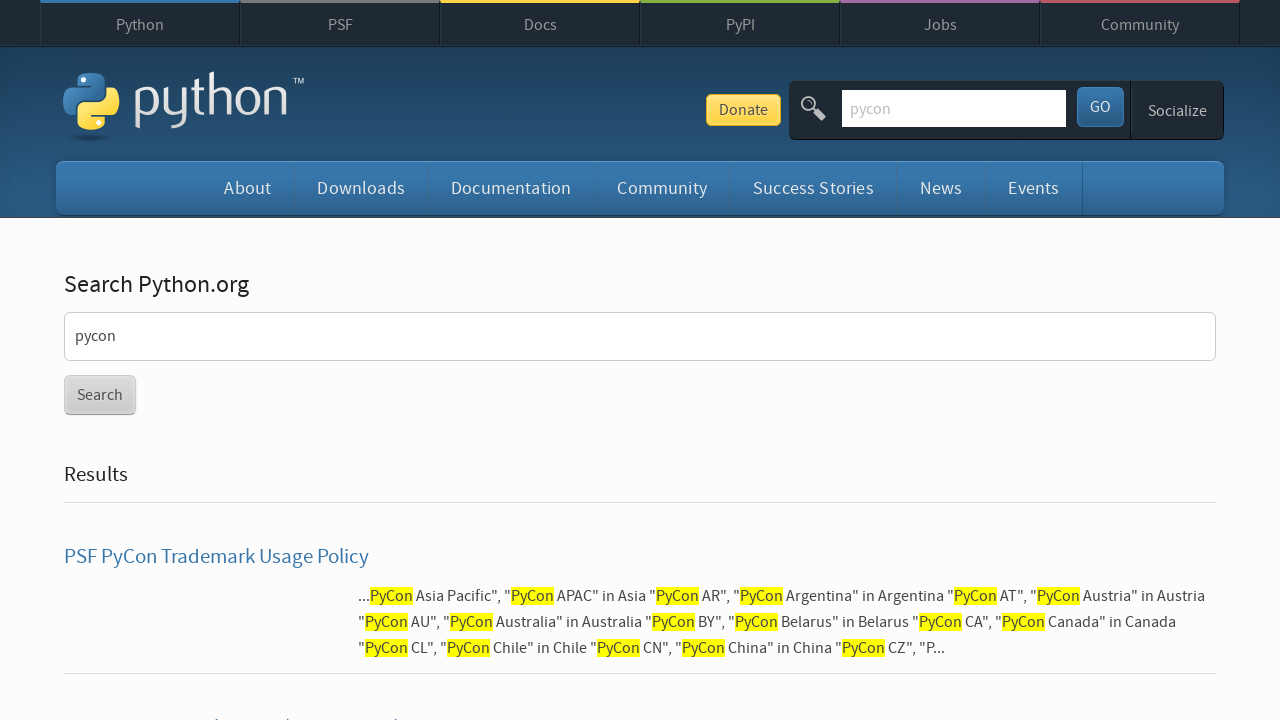

Search results loaded and network idle
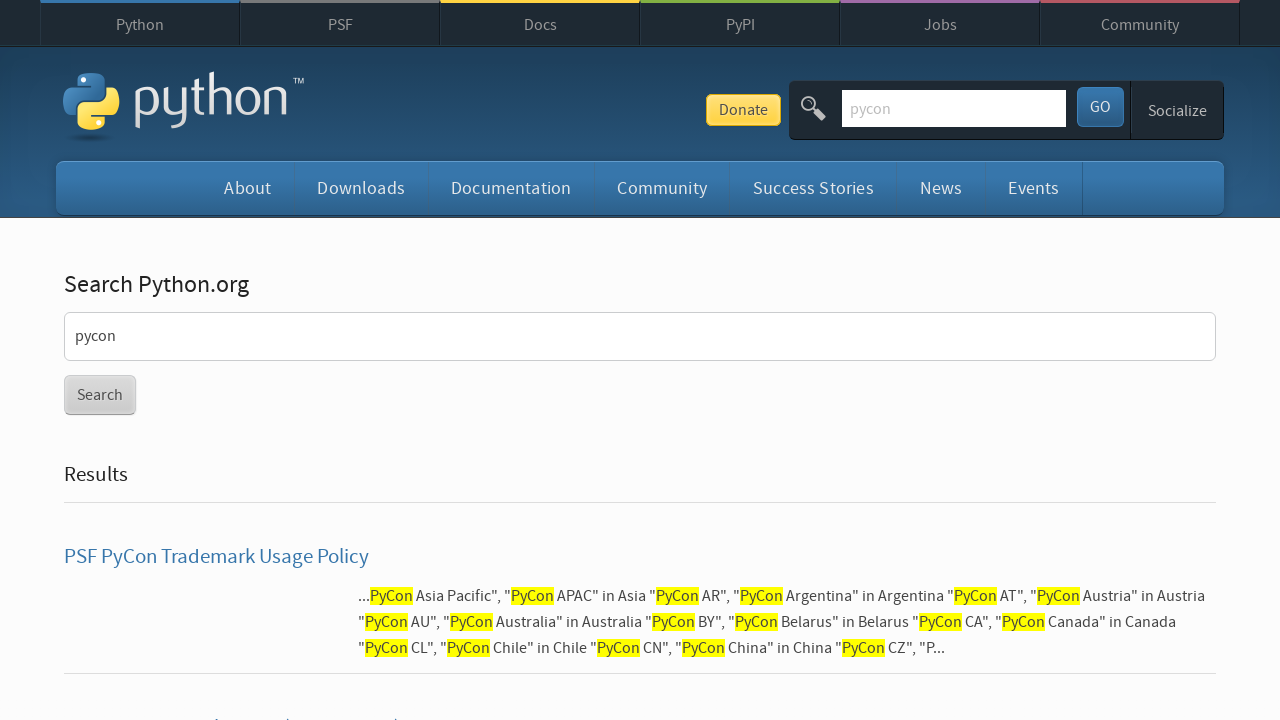

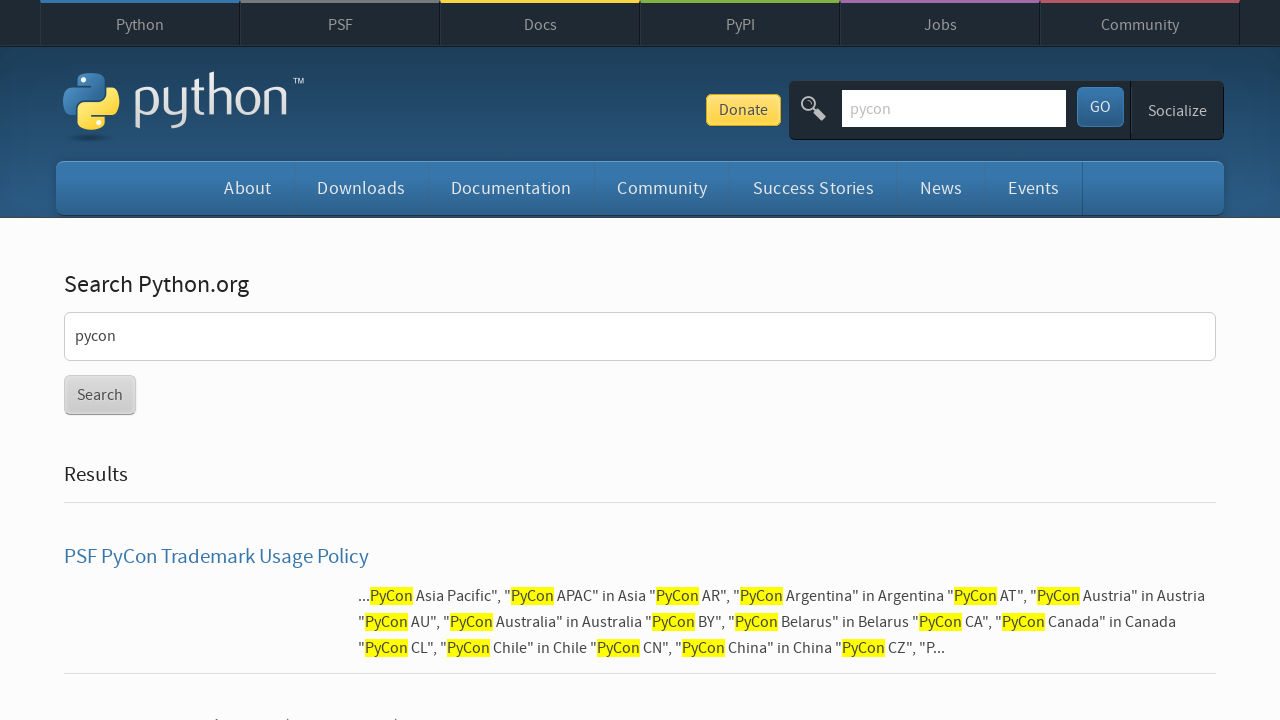